Tests calendar date picker functionality by entering the current date into a date input field

Starting URL: https://www.hyrtutorials.com/p/calendar-practice.html

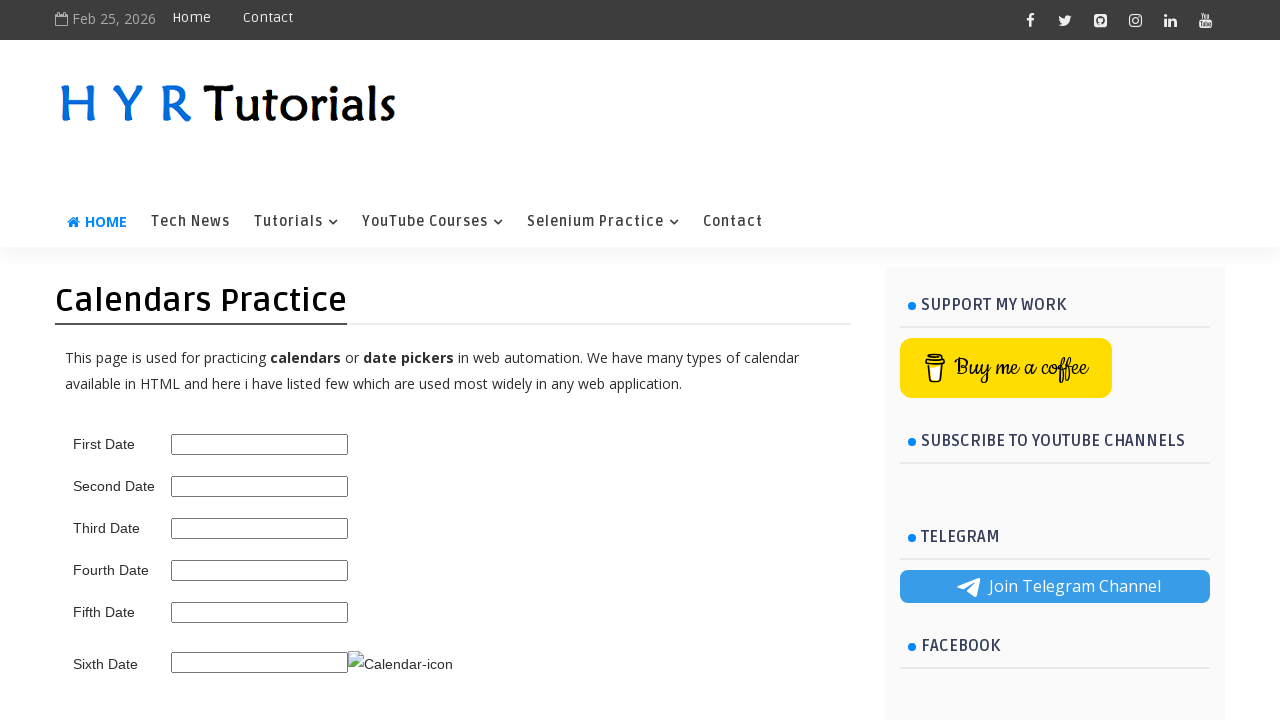

Filled first date picker with current date: 2026-02-25 on #first_date_picker
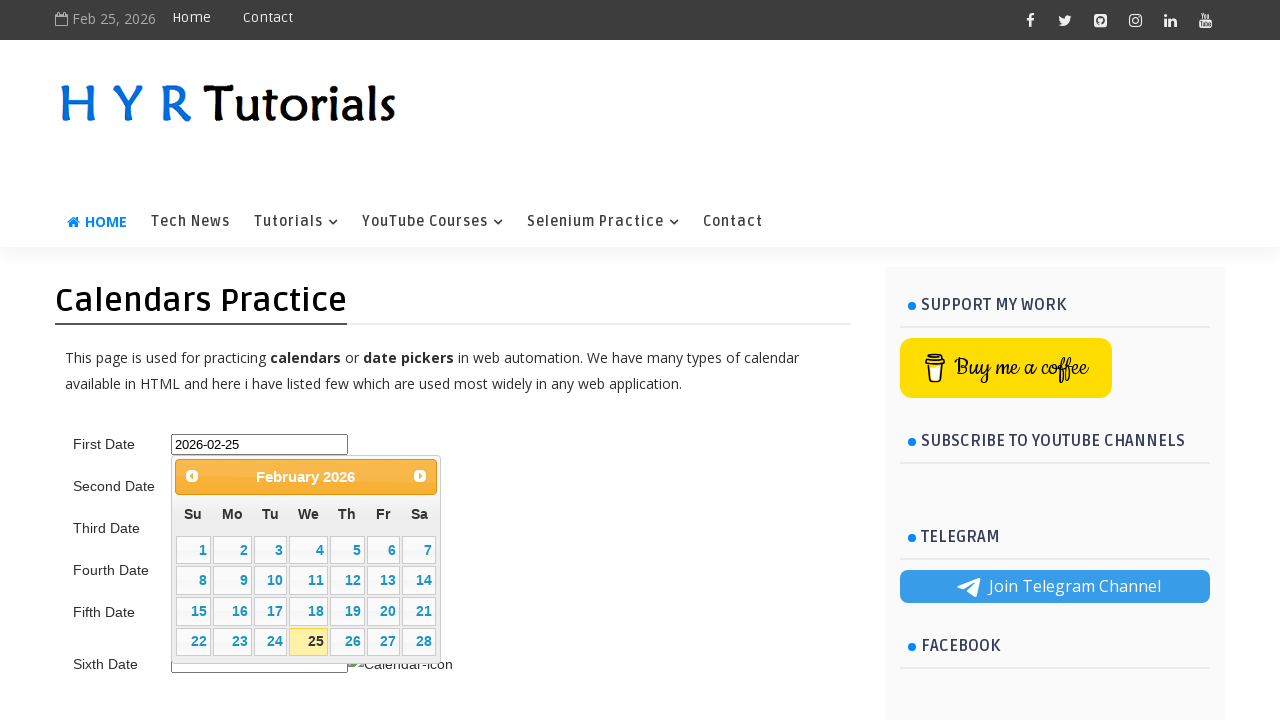

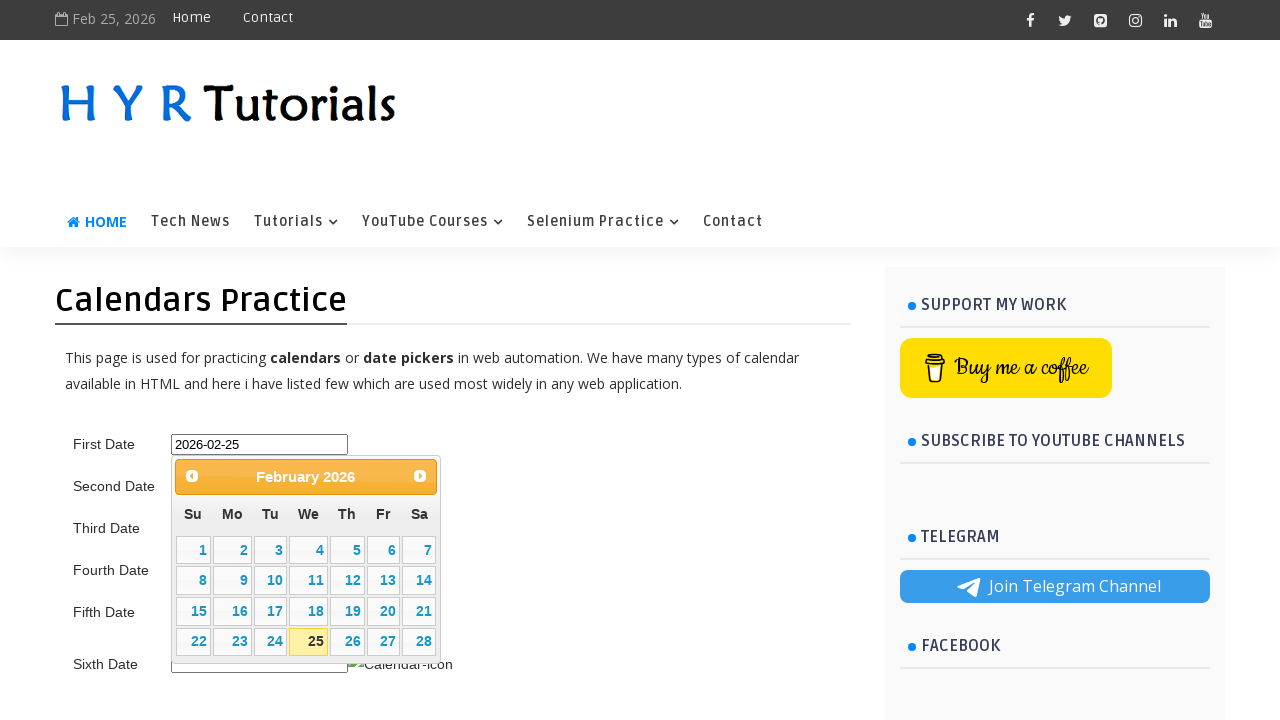